Navigates to the Shopify web application homepage

Starting URL: http://webapps.tekstac.com/Shopify/

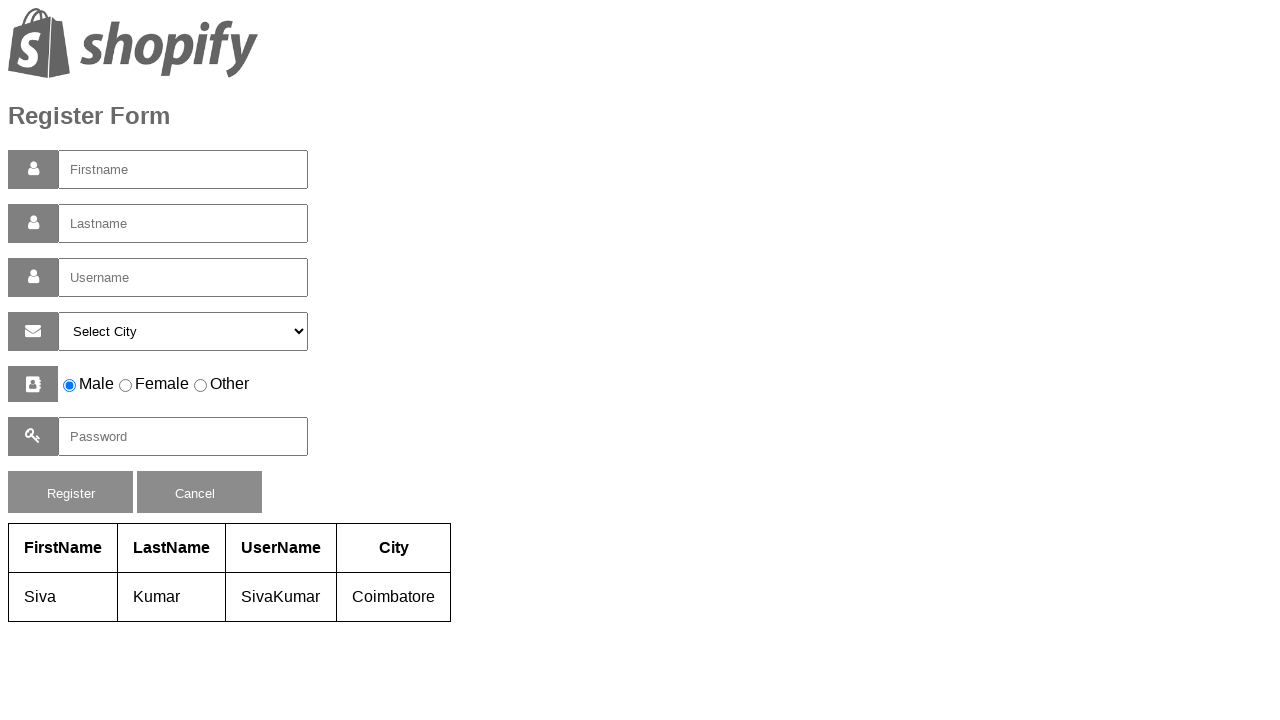

Navigated to Shopify web application homepage
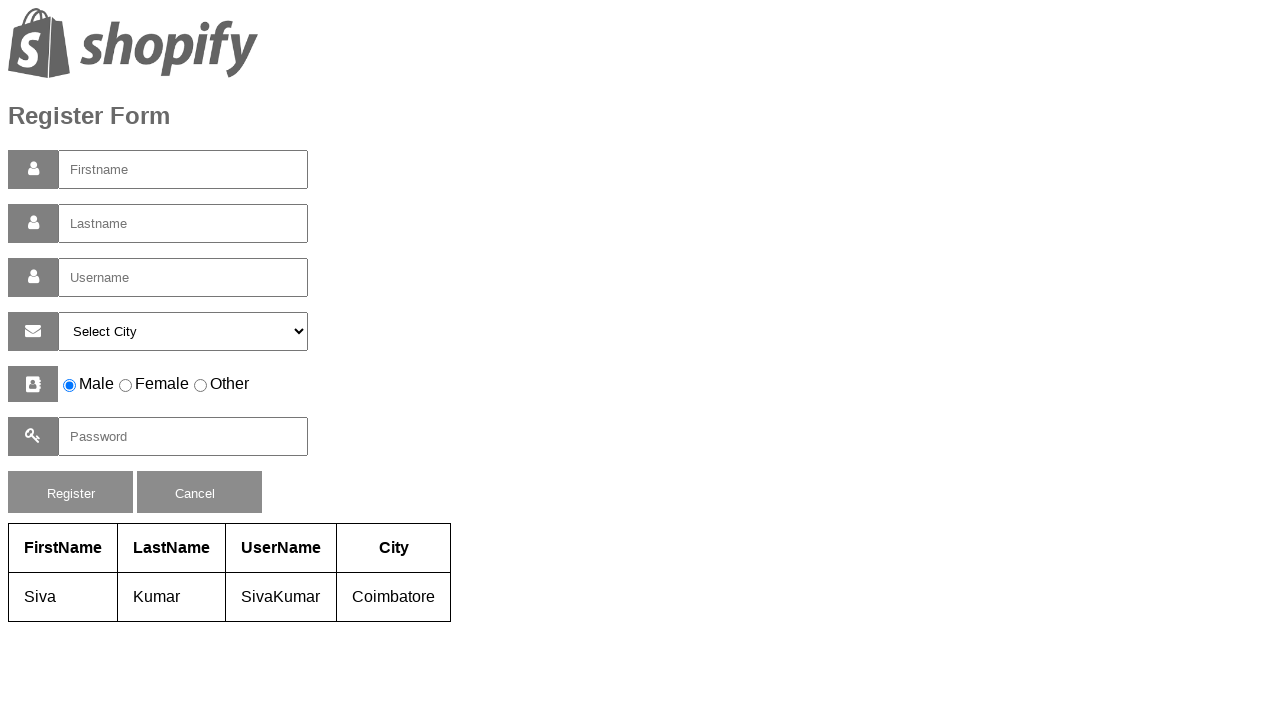

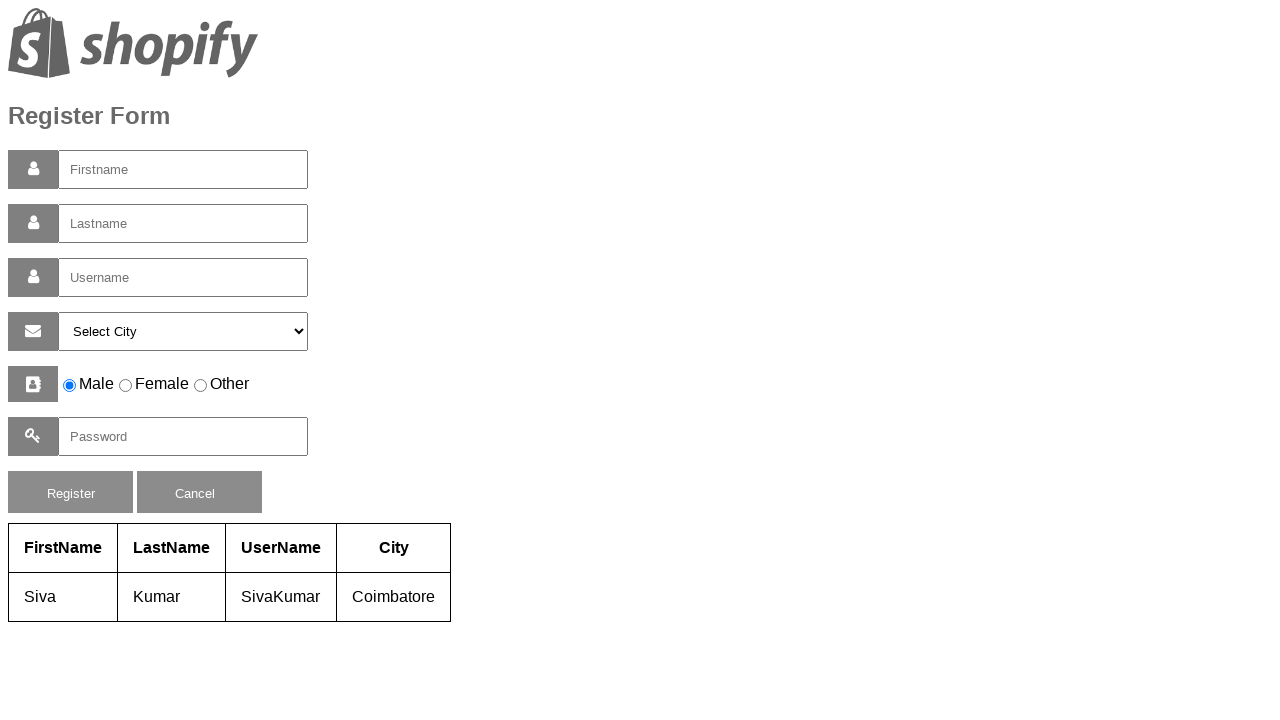